Demonstrates drag-and-drop action by dragging element A and dropping it onto element B

Starting URL: https://crossbrowsertesting.github.io/drag-and-drop

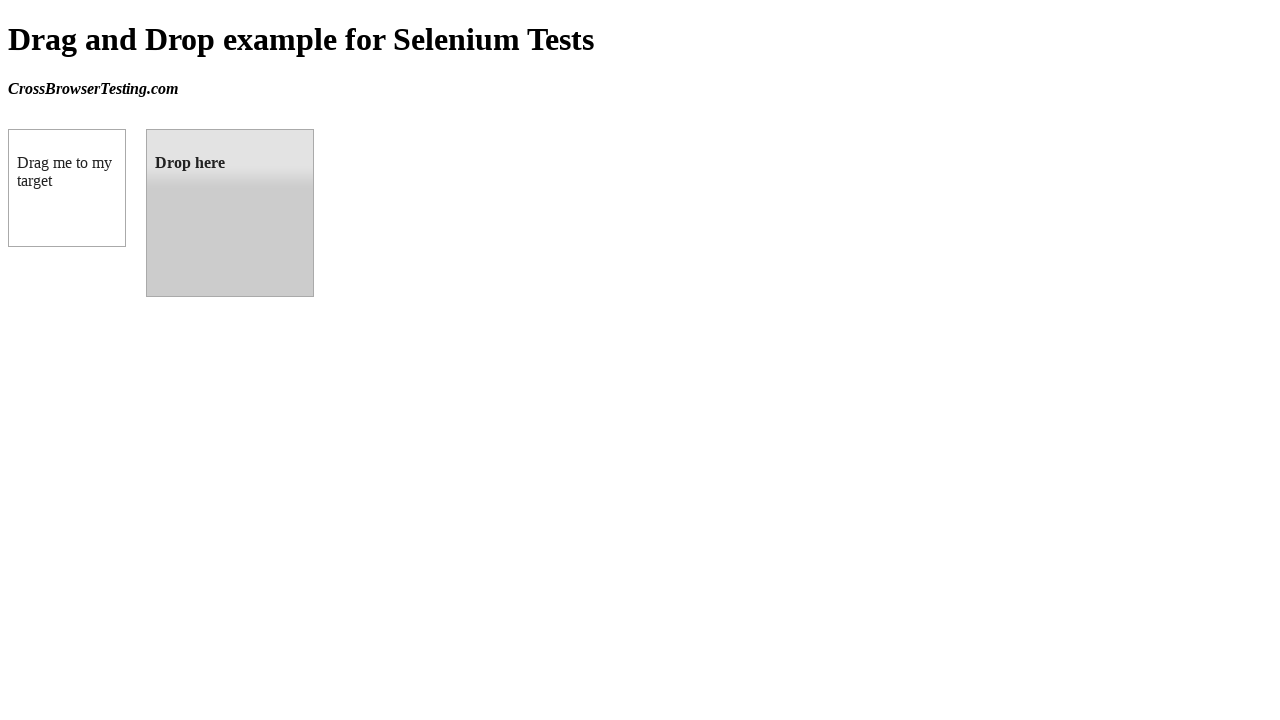

Navigated to drag-and-drop test page
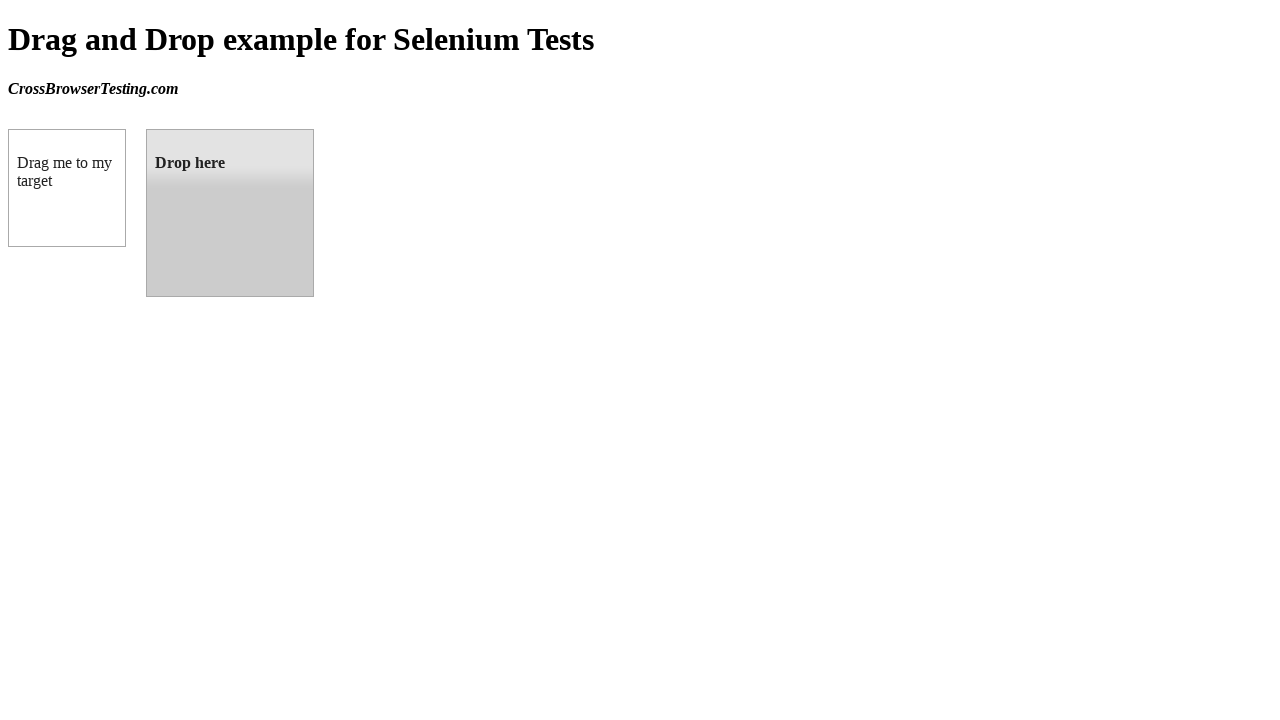

Located draggable element A
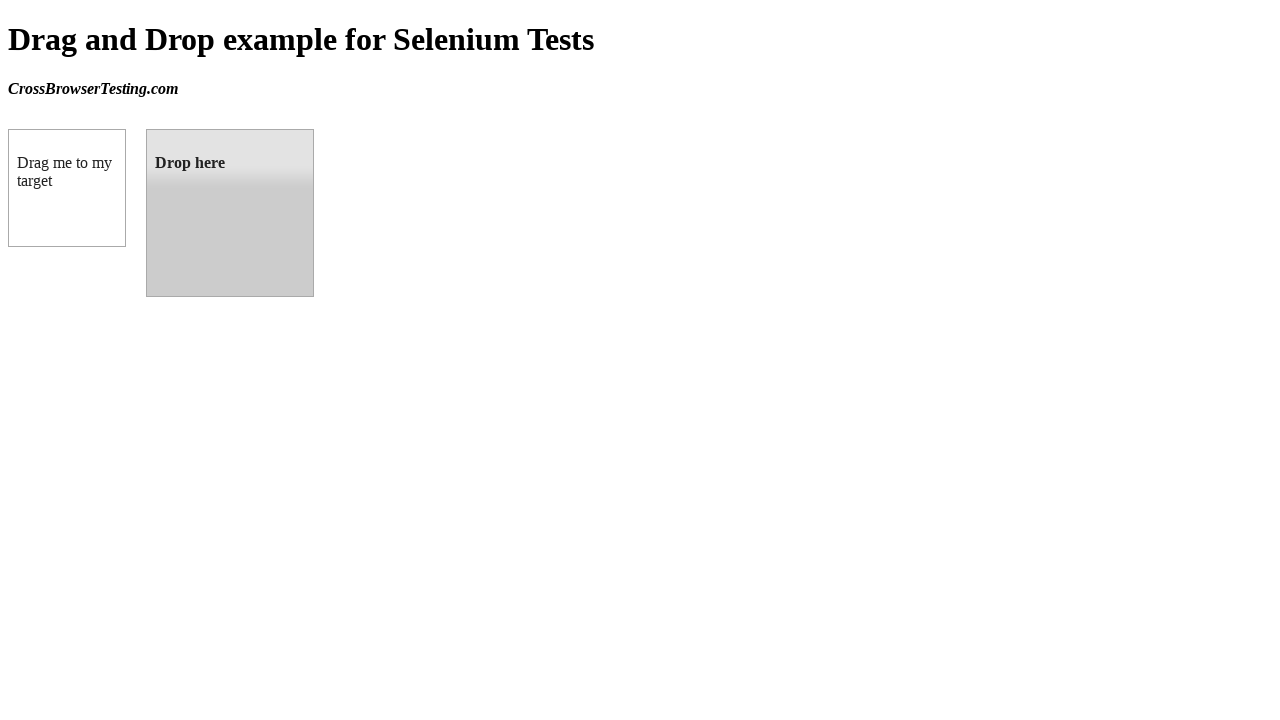

Located droppable element B
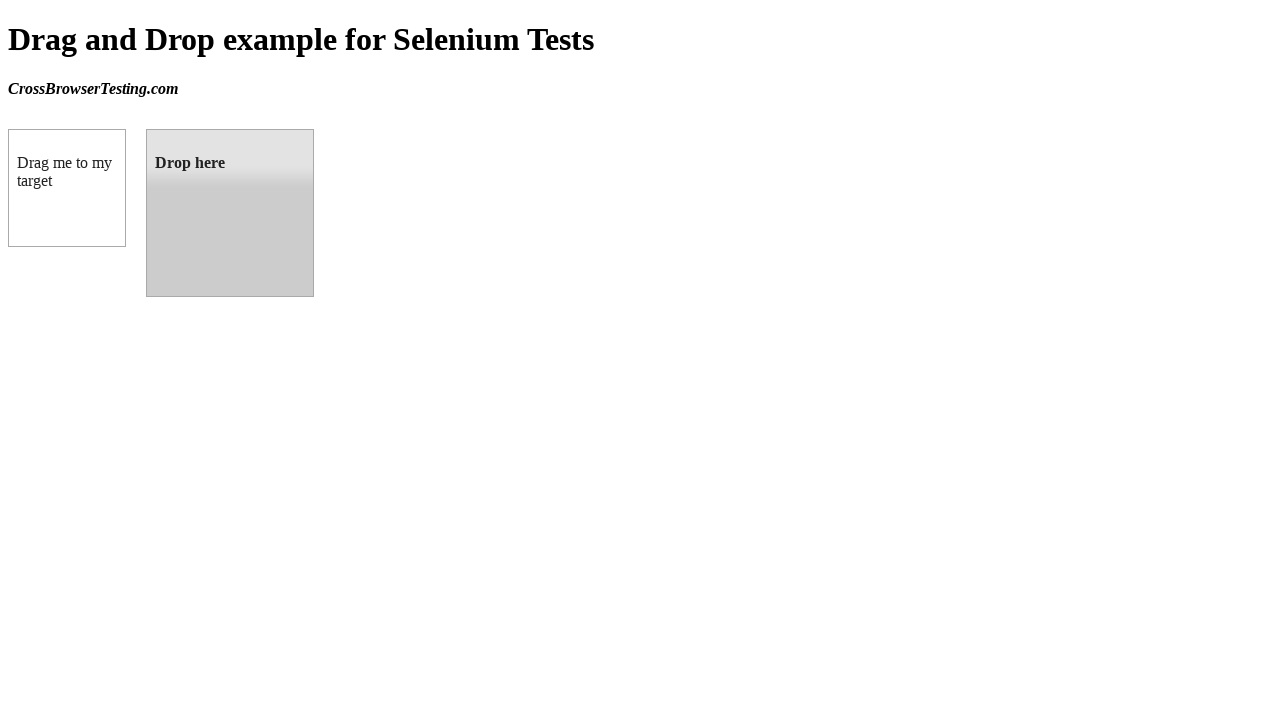

Dragged element A and dropped it onto element B at (230, 213)
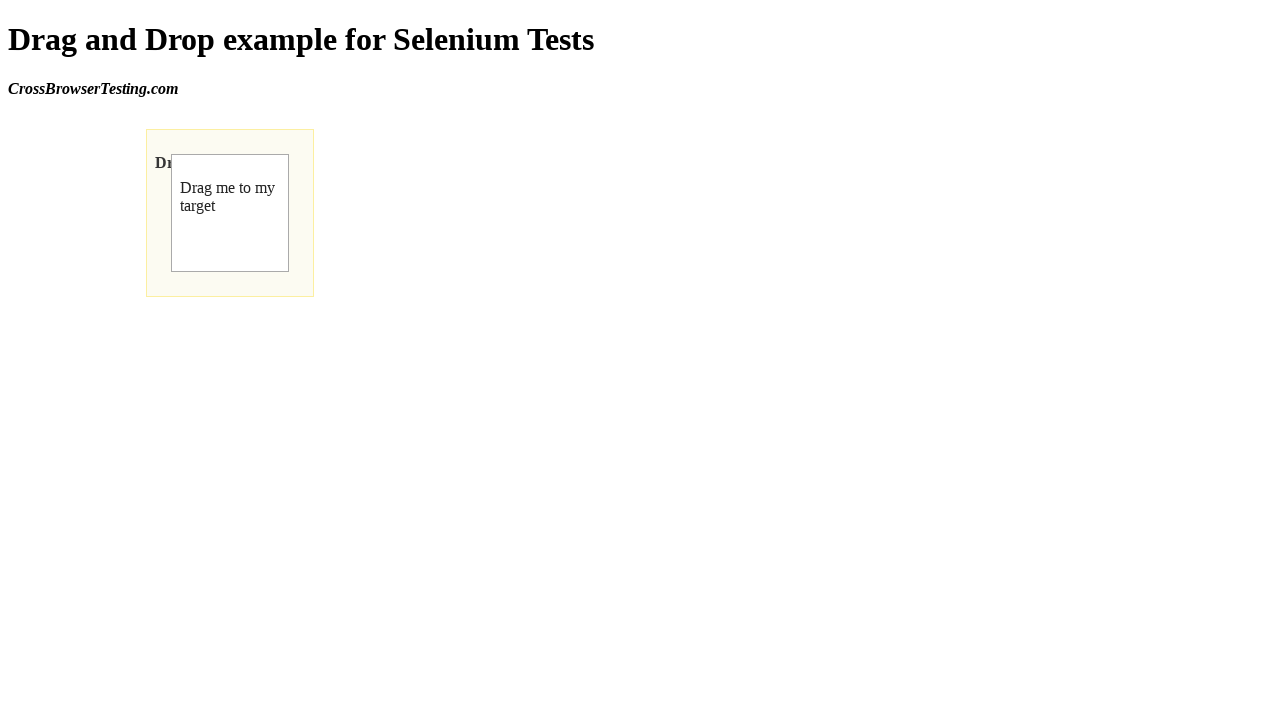

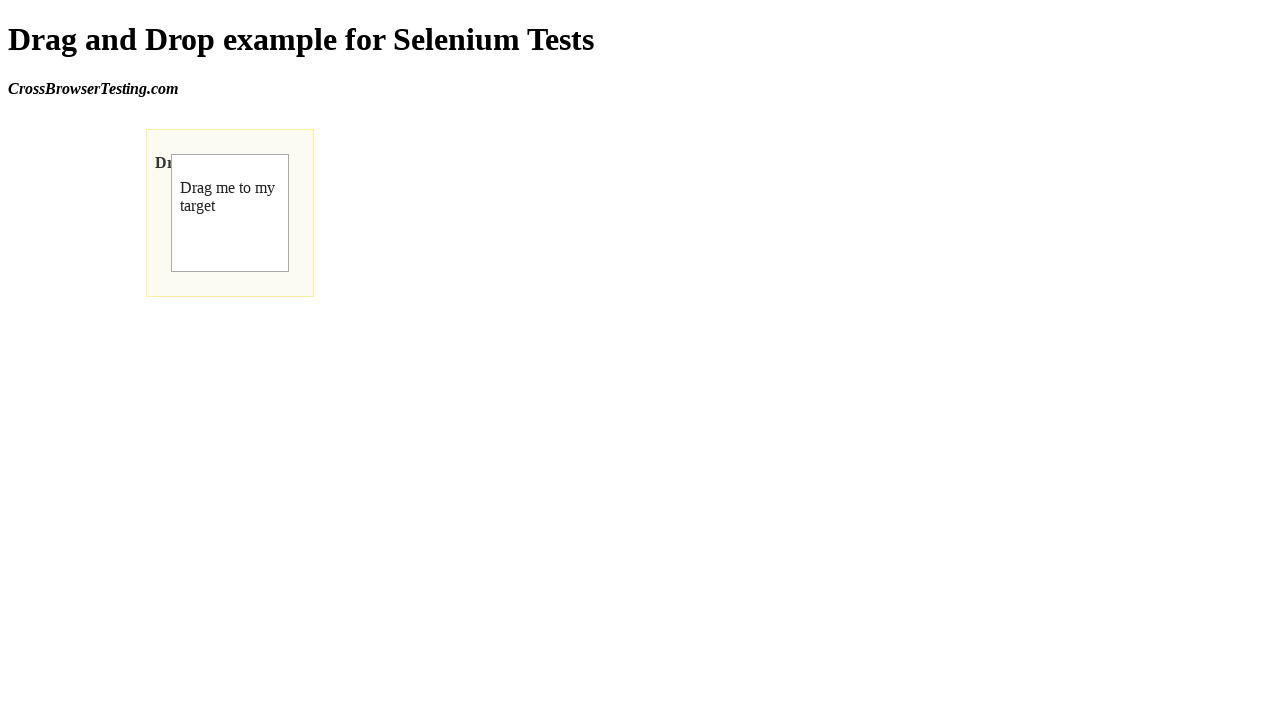